Opens the Microsoft Edge website and waits for the page to load. This is a basic browser launch and navigation test with no additional interactions.

Starting URL: http://www.MicrosoftEdge.com

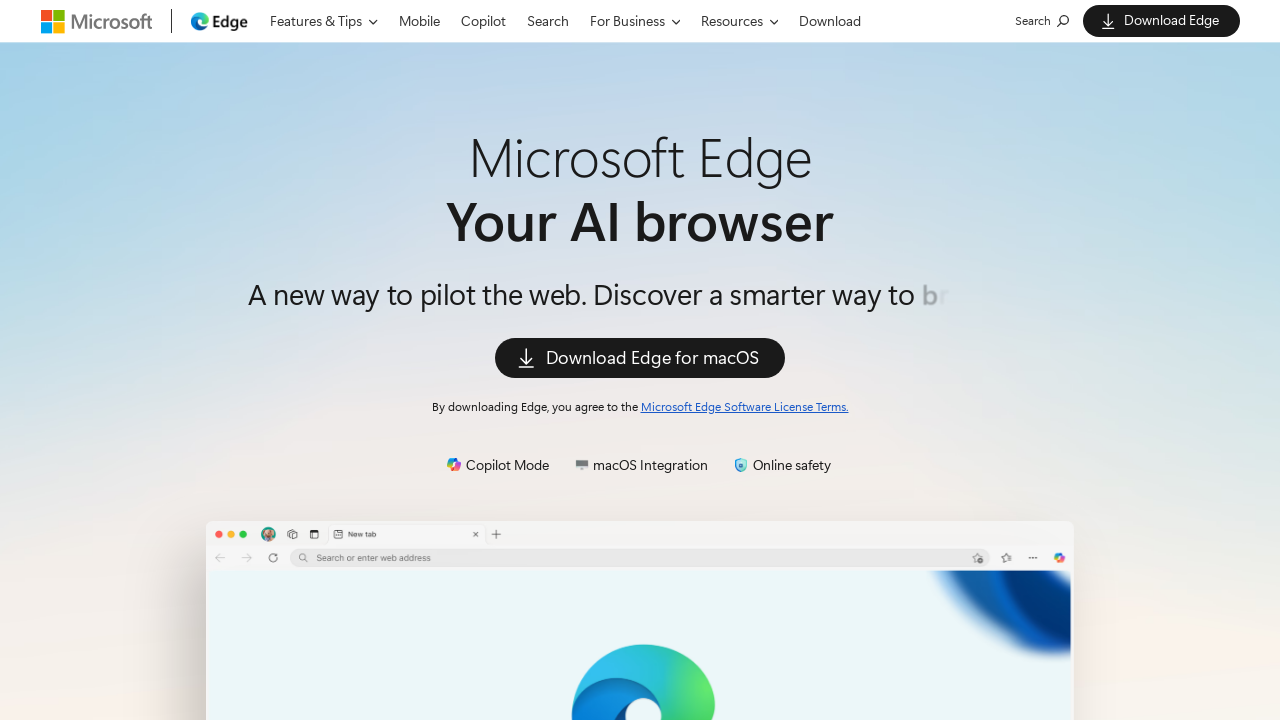

Waited for page load state to complete
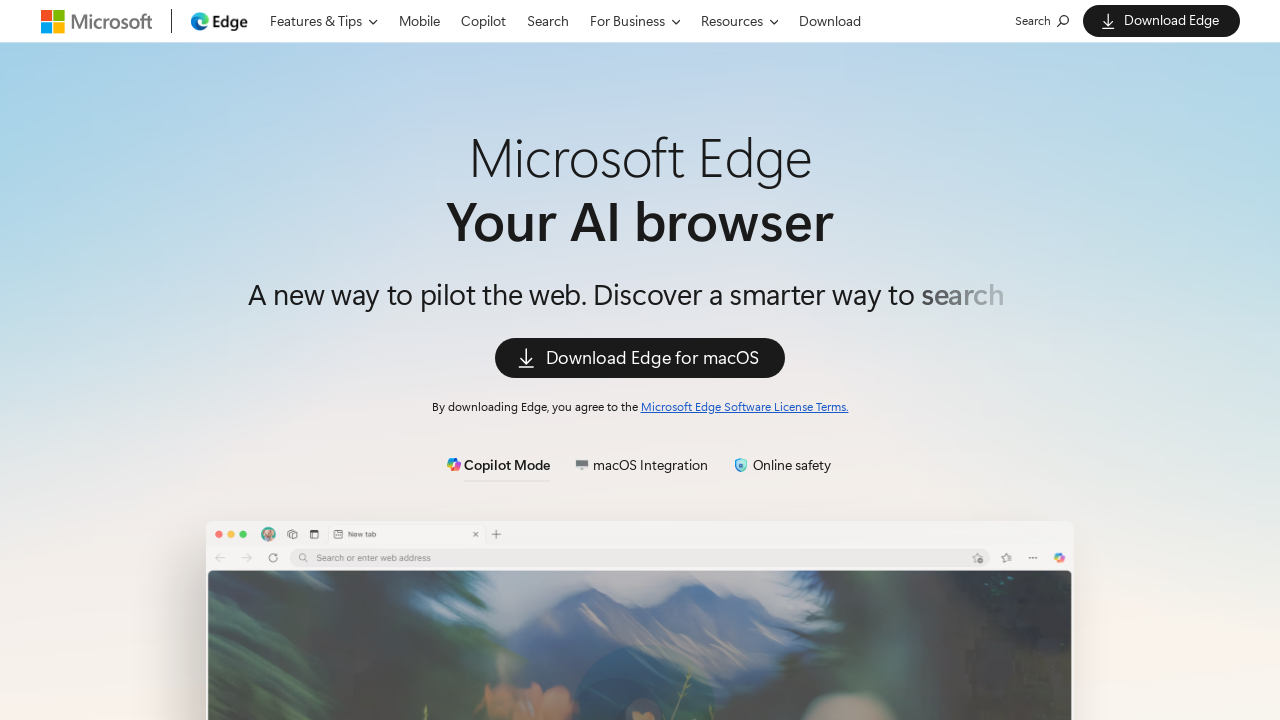

Waited 5 seconds to observe the Microsoft Edge page
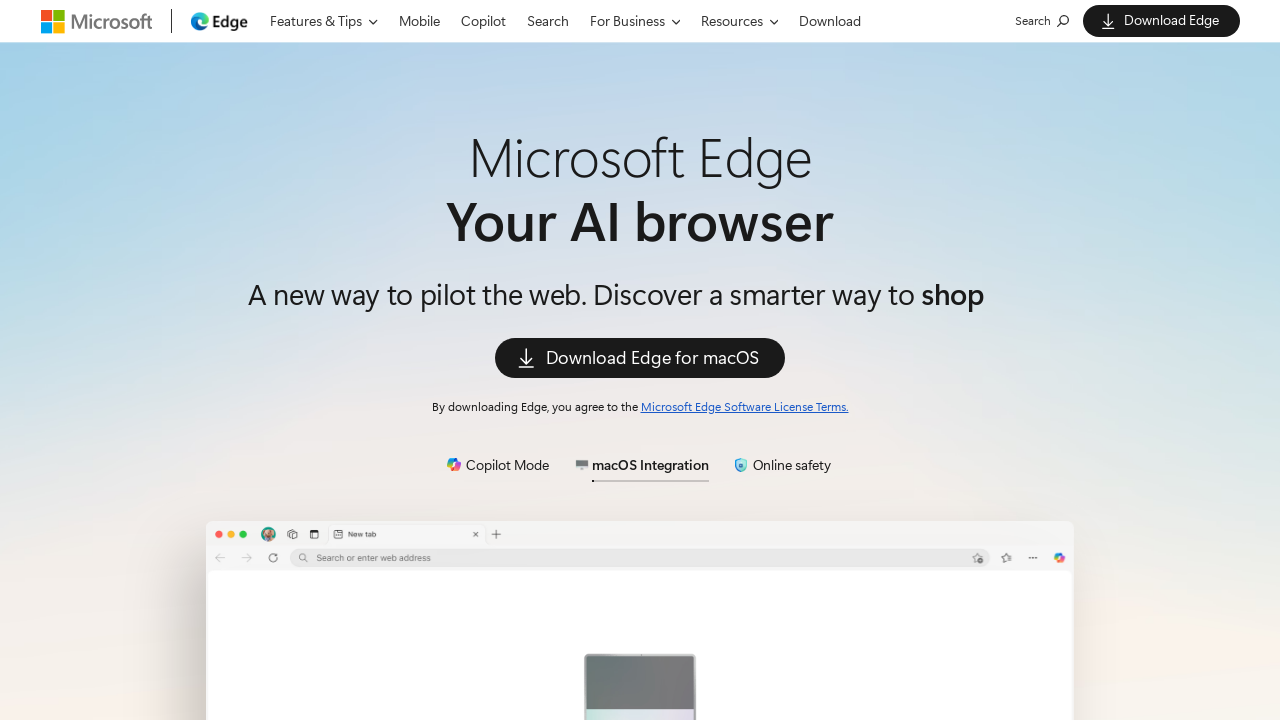

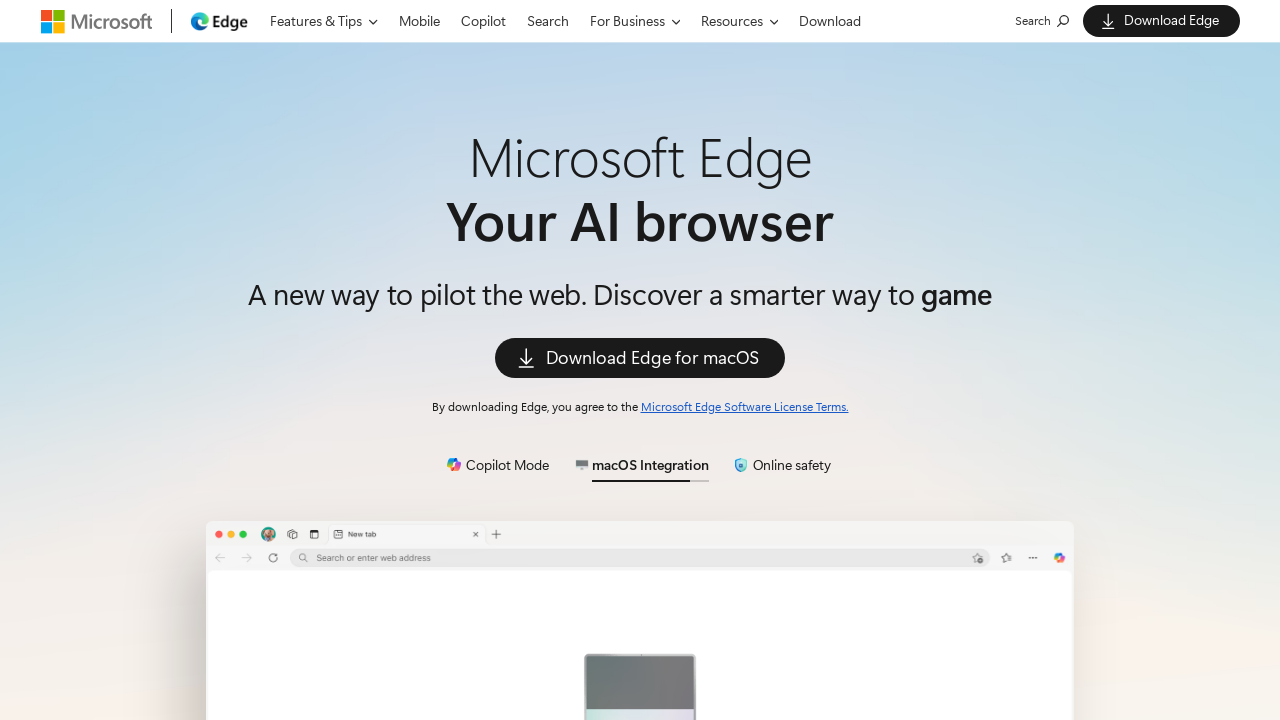